Tests that new todo items are appended to the bottom of the list by creating 3 items.

Starting URL: https://demo.playwright.dev/todomvc

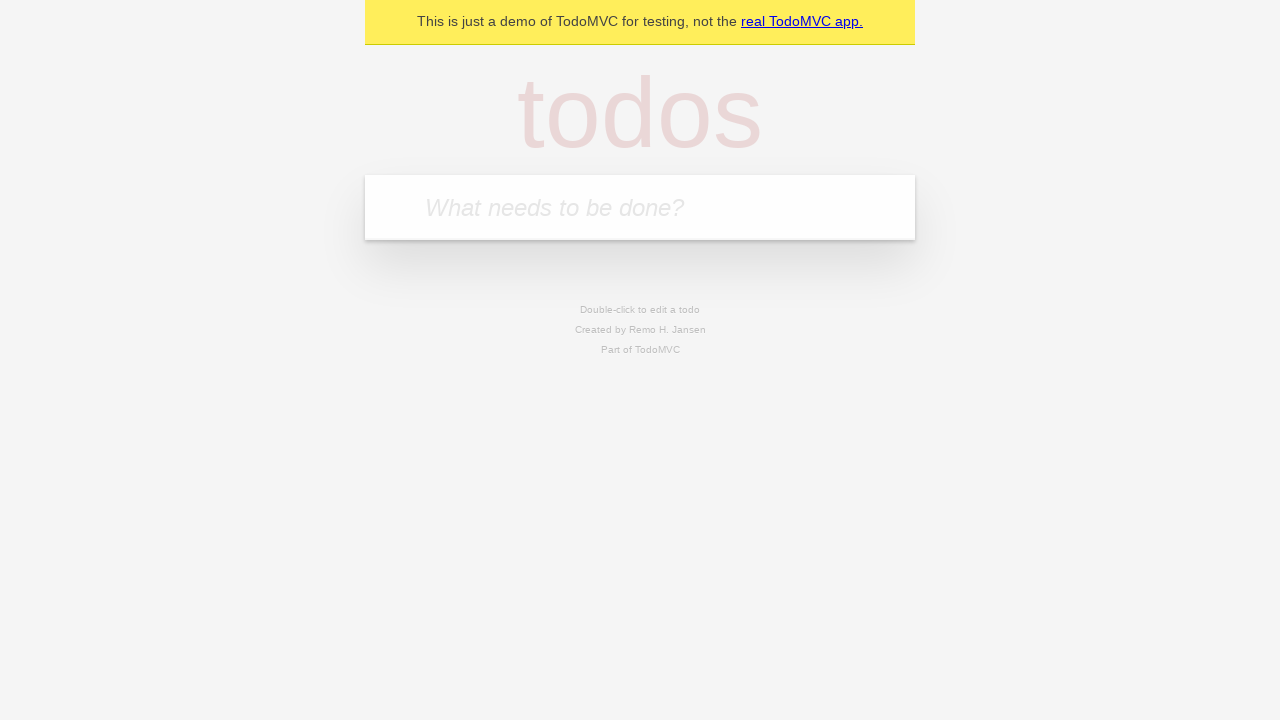

Filled input field with first todo item 'buy some cheese' on internal:attr=[placeholder="What needs to be done?"i]
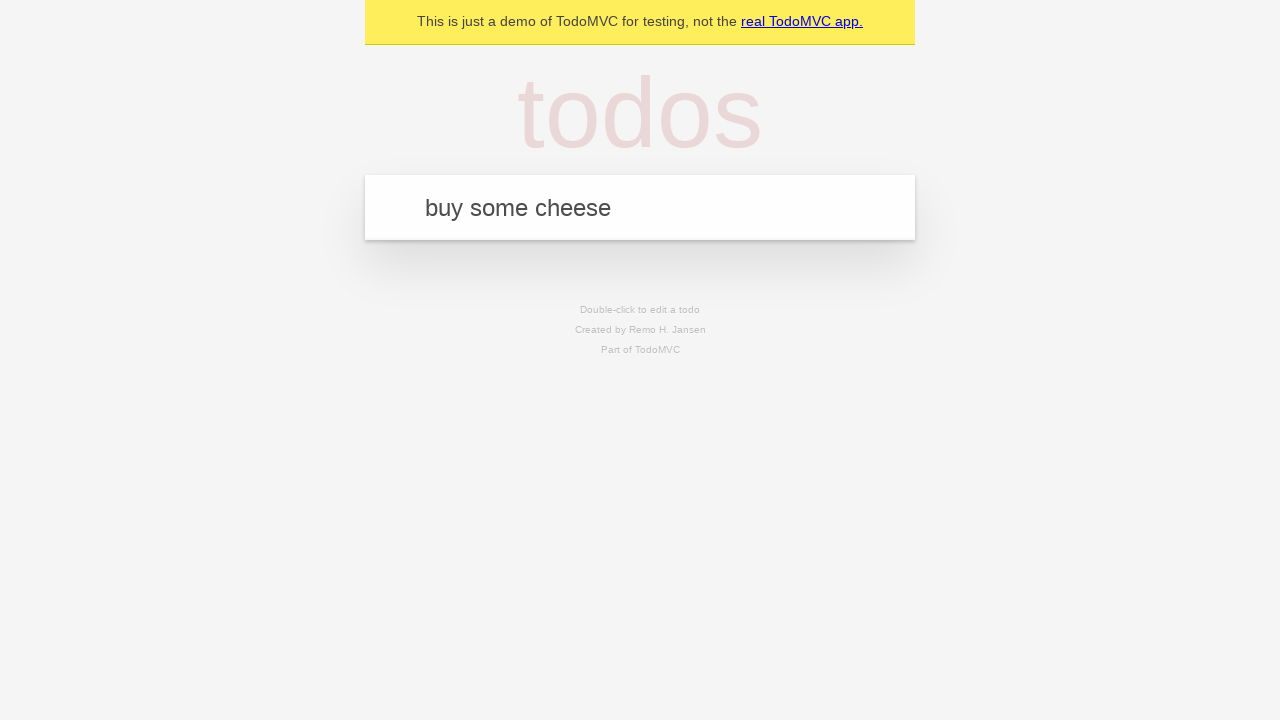

Pressed Enter to add first todo item to list on internal:attr=[placeholder="What needs to be done?"i]
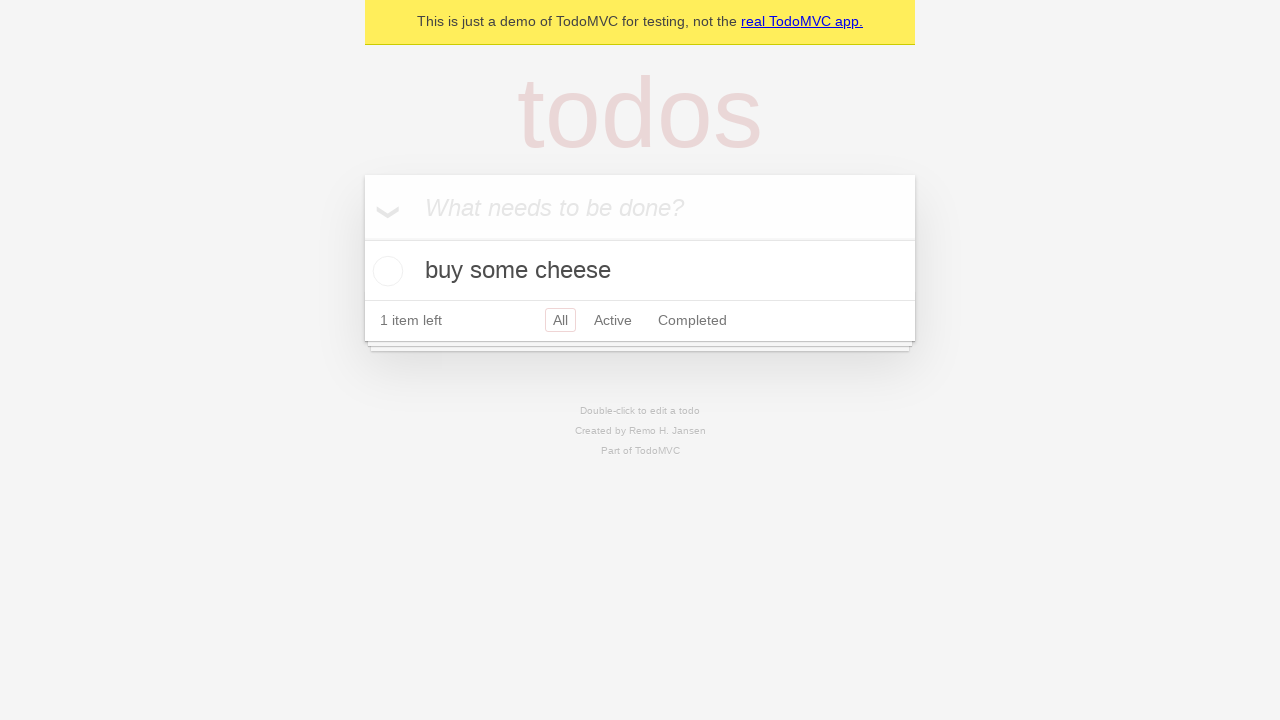

Filled input field with second todo item 'feed the cat' on internal:attr=[placeholder="What needs to be done?"i]
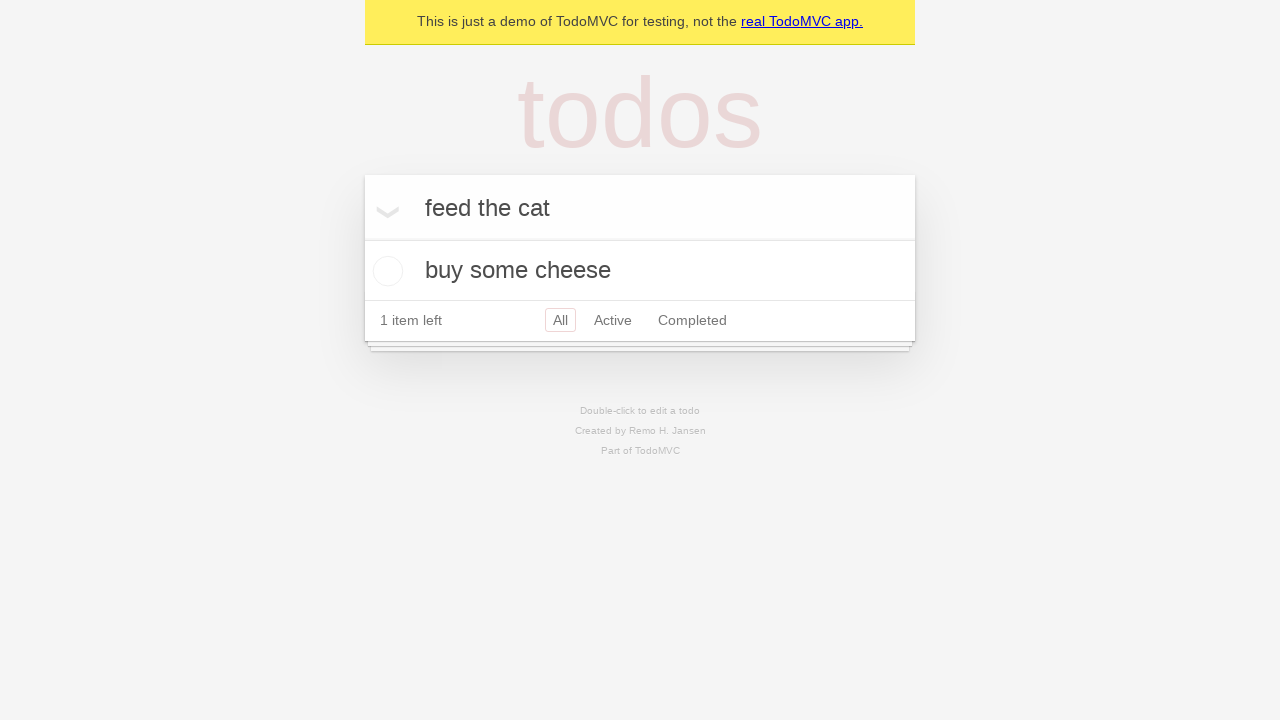

Pressed Enter to add second todo item to list on internal:attr=[placeholder="What needs to be done?"i]
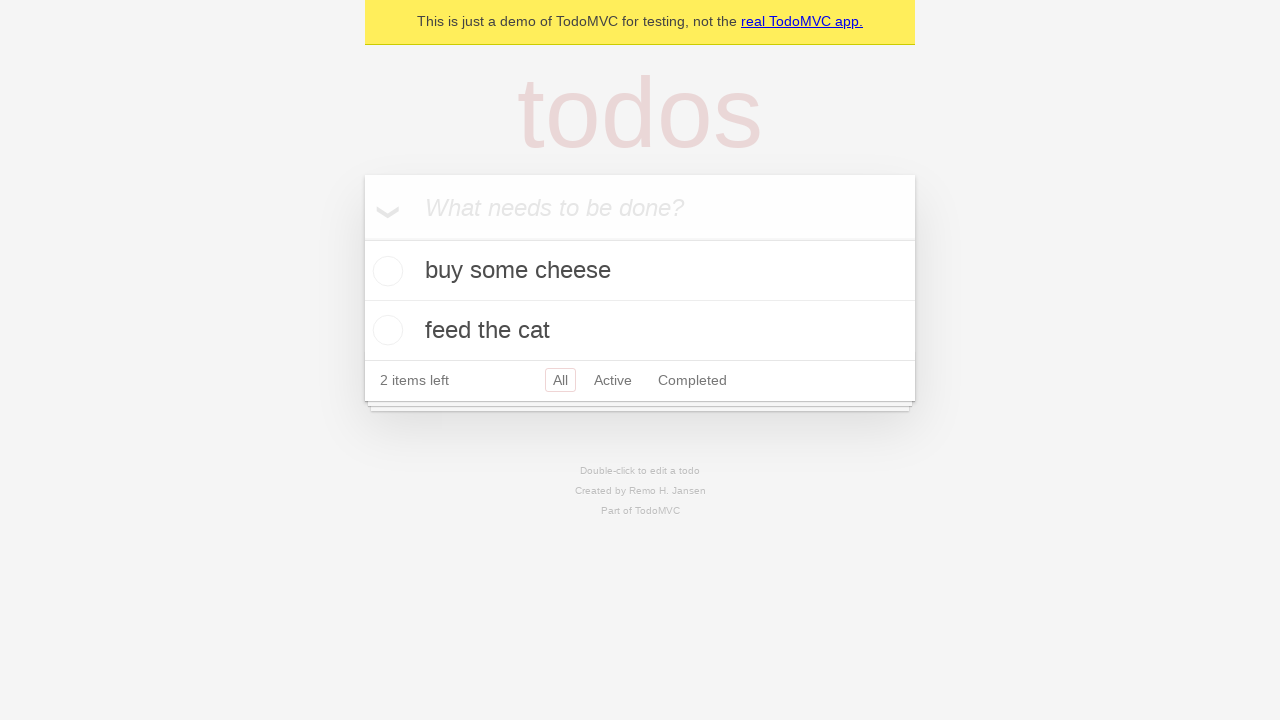

Filled input field with third todo item 'book a doctors appointment' on internal:attr=[placeholder="What needs to be done?"i]
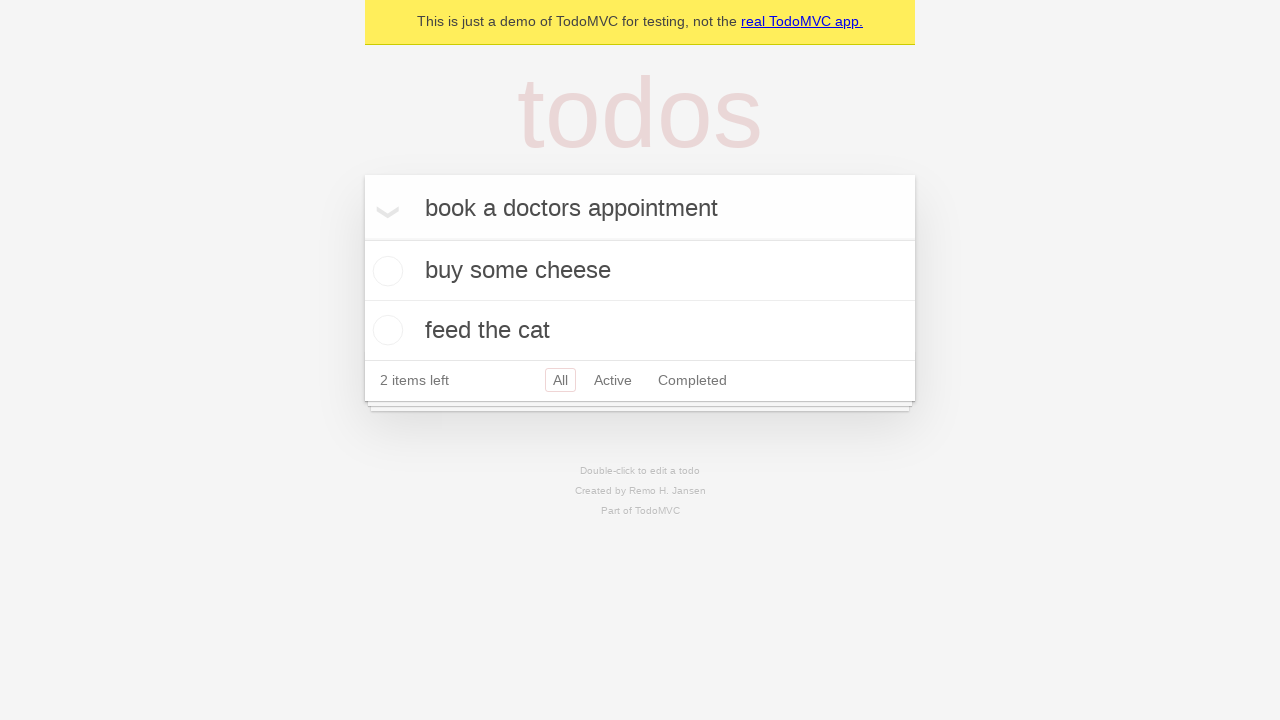

Pressed Enter to add third todo item to list on internal:attr=[placeholder="What needs to be done?"i]
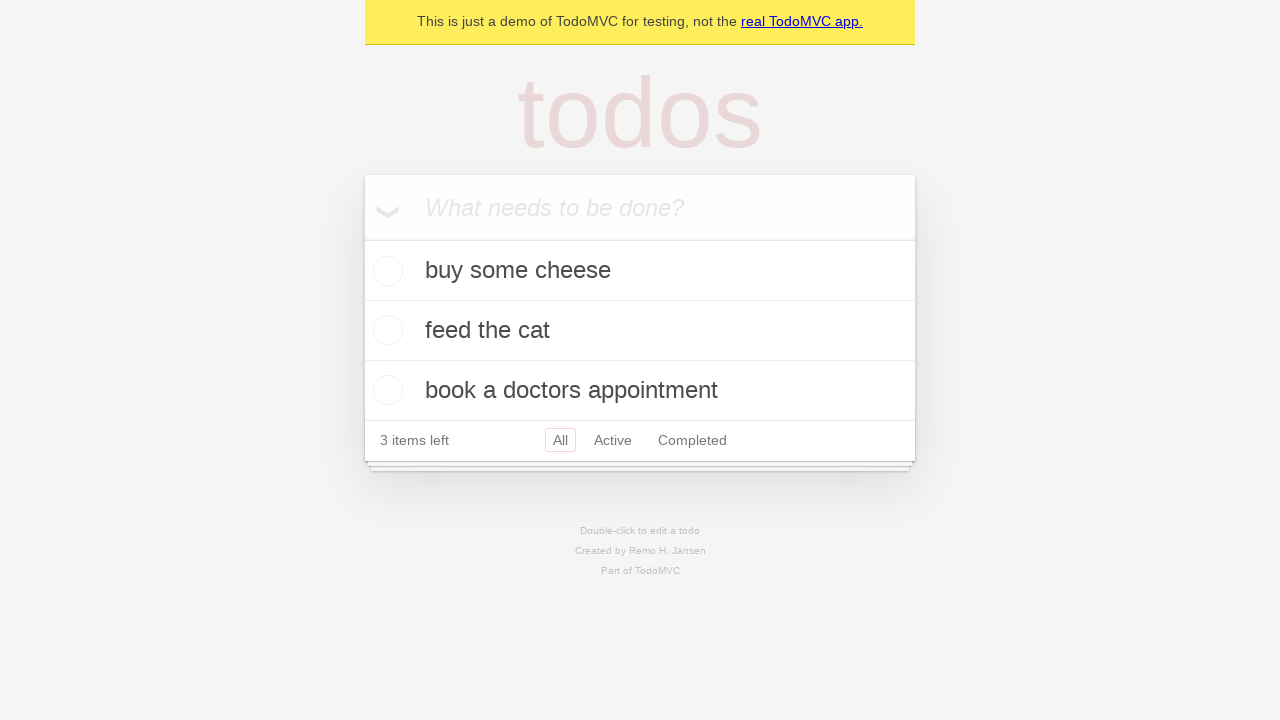

Todo count element loaded, confirming all 3 items were appended to the list
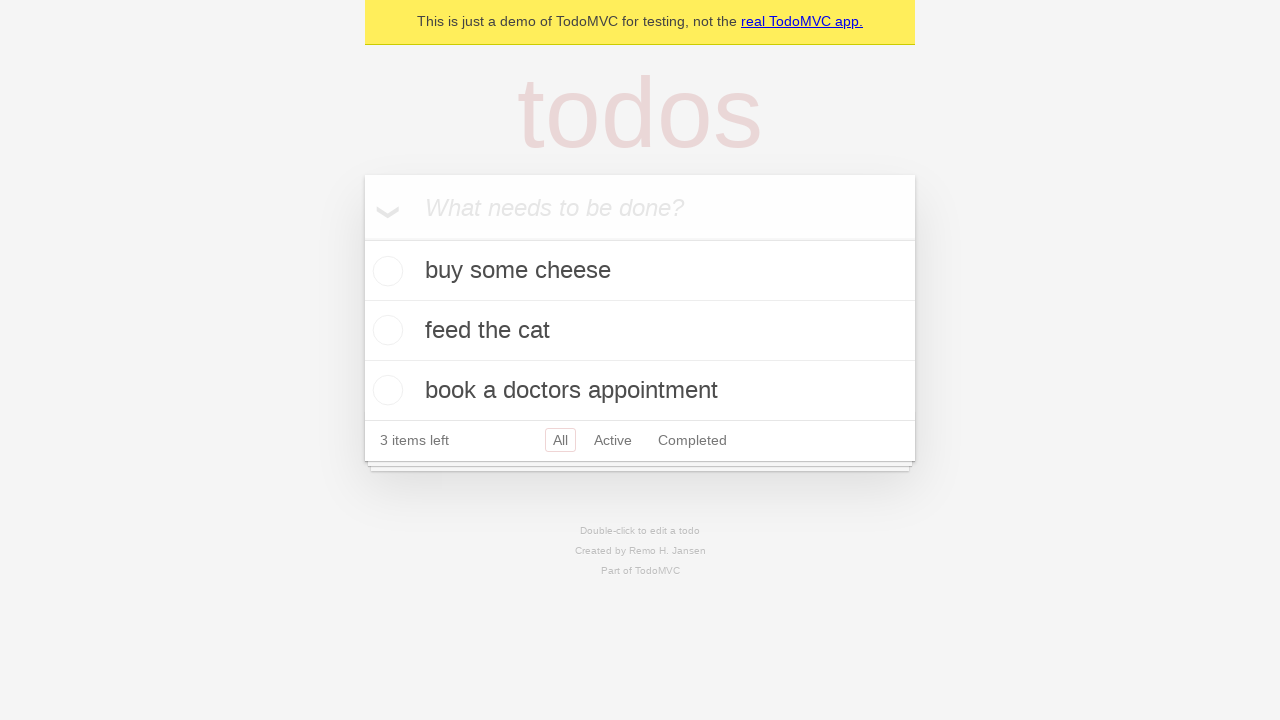

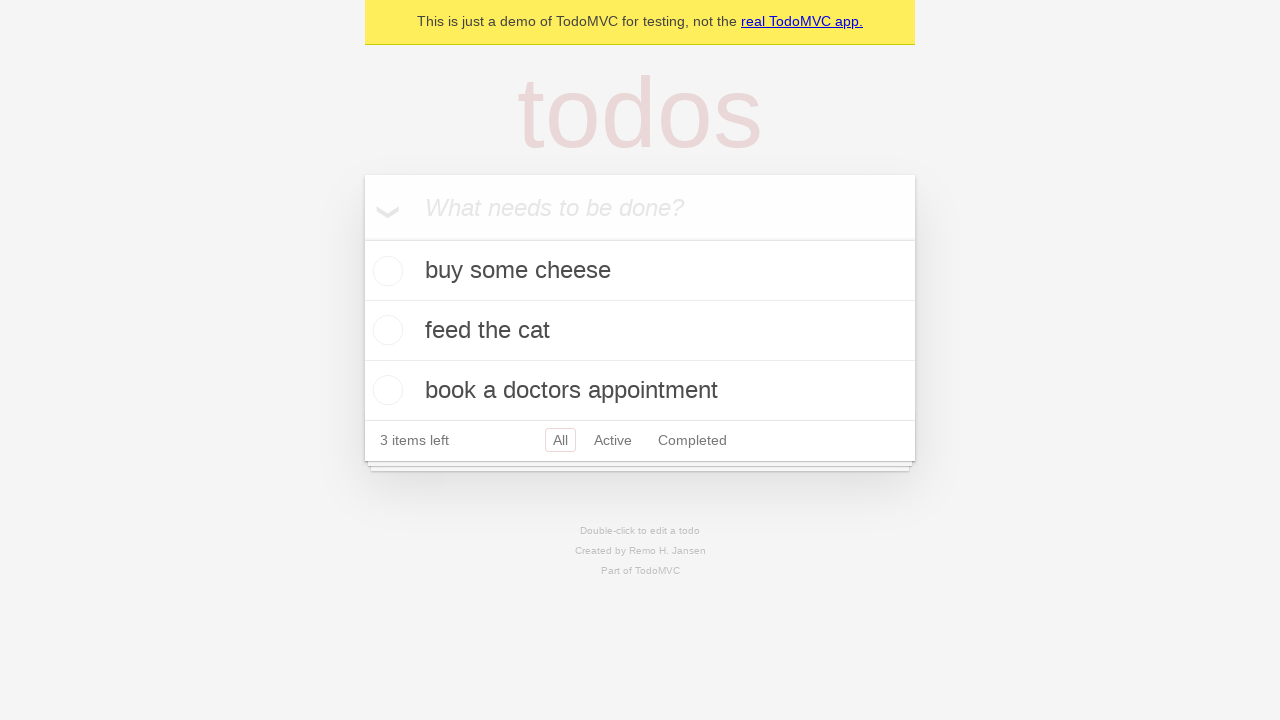